Navigates to SpiceJet website, hovers over the Add-ons menu item to reveal dropdown options, and retrieves the list of available add-on services

Starting URL: https://www.spicejet.com/

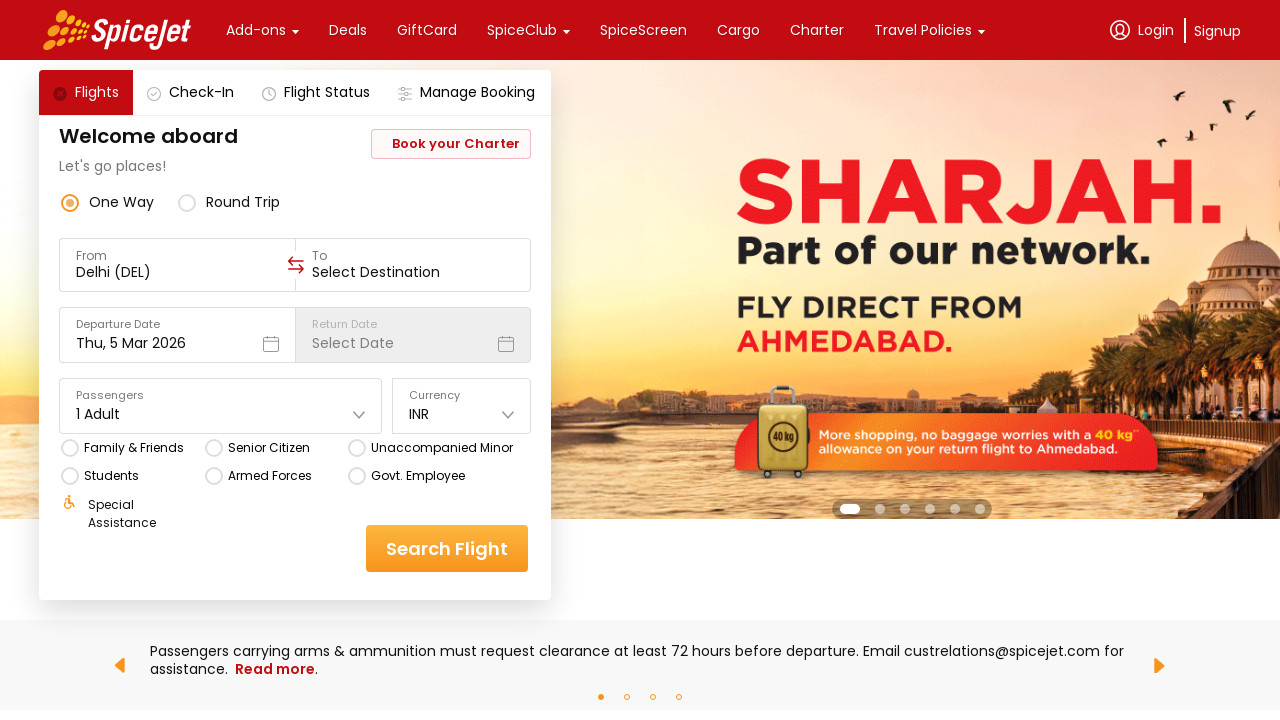

Hovered over Add-ons menu item to reveal dropdown at (256, 30) on xpath=//div[text()='Add-ons']
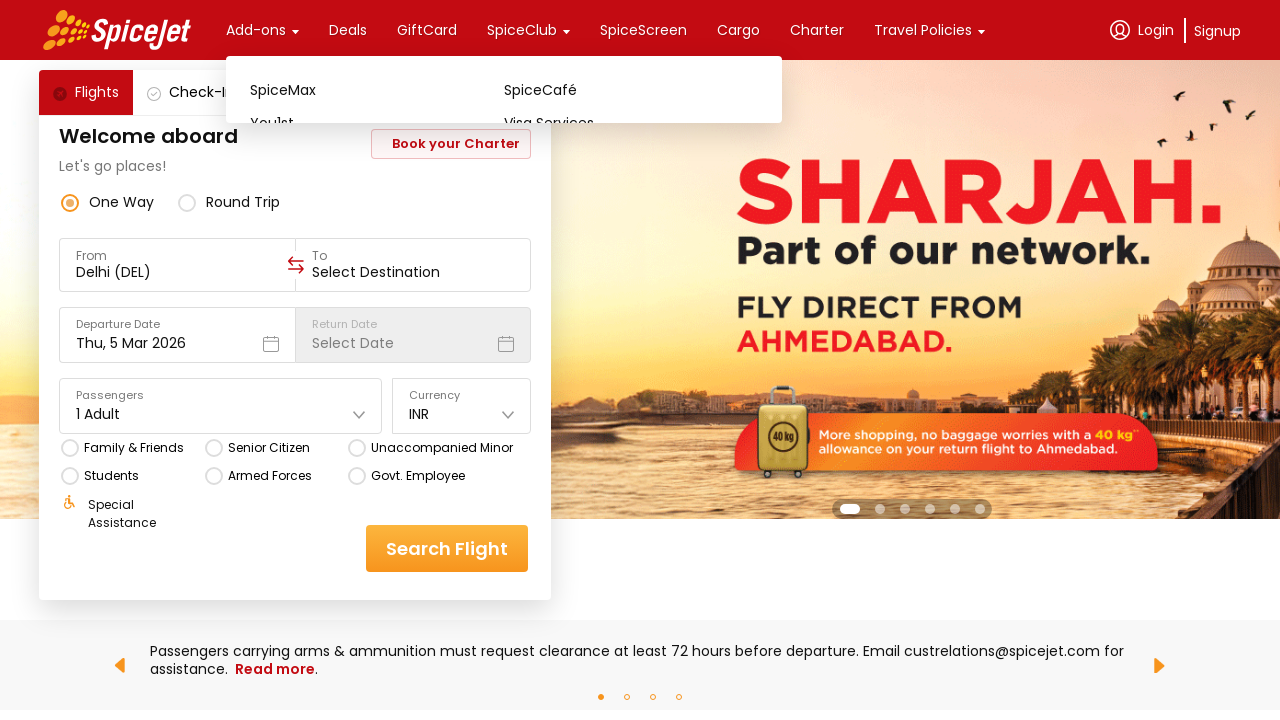

Add-ons dropdown menu items became visible
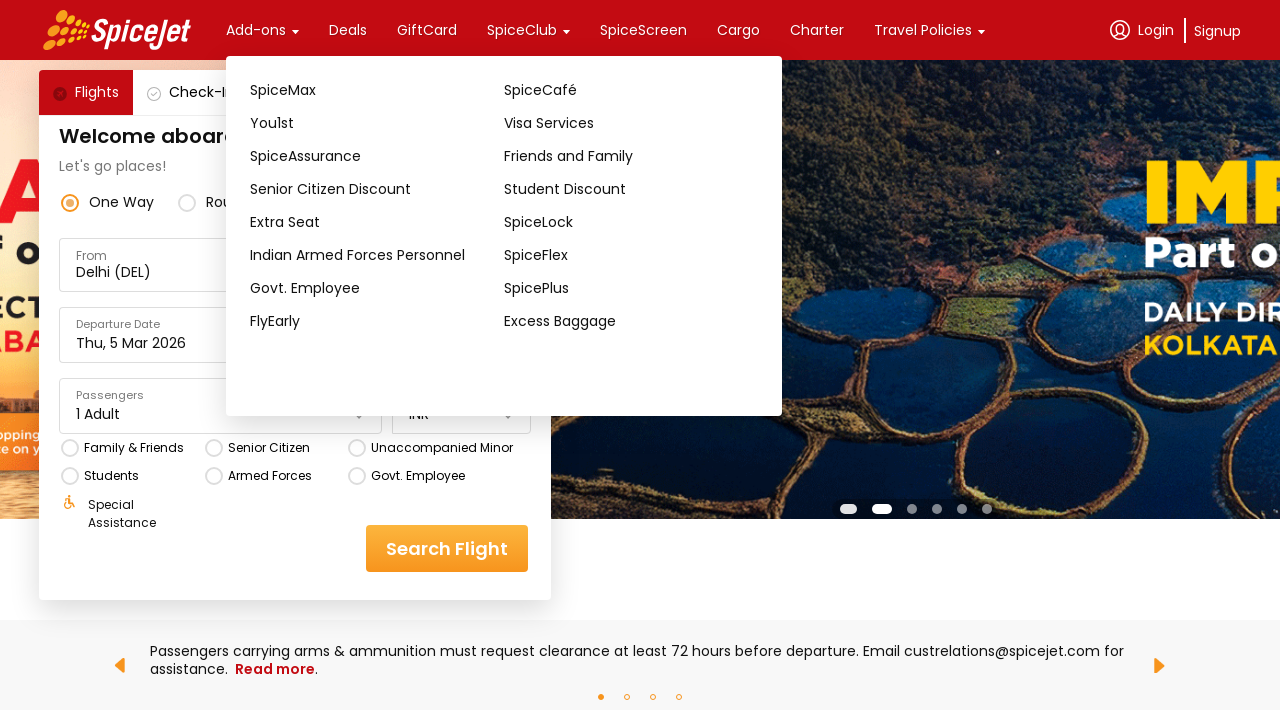

Retrieved list of all add-on menu items from dropdown
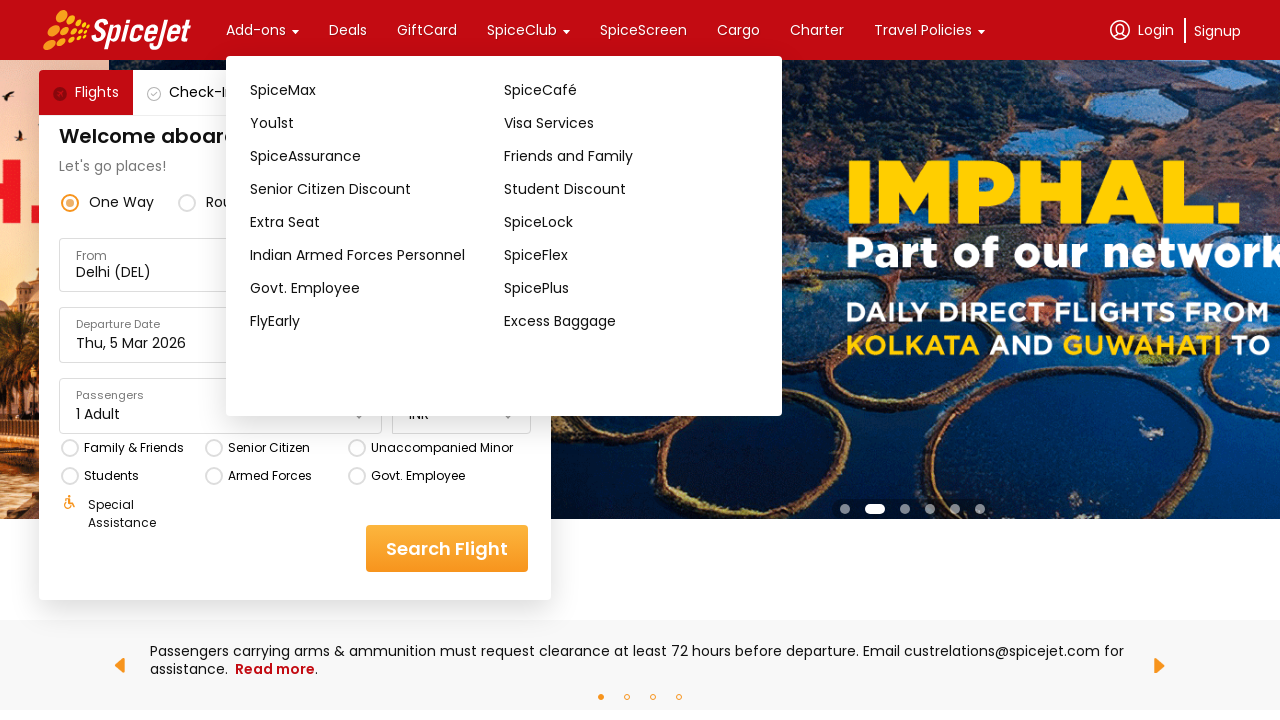

Verified add-on menu item is visible and accessible
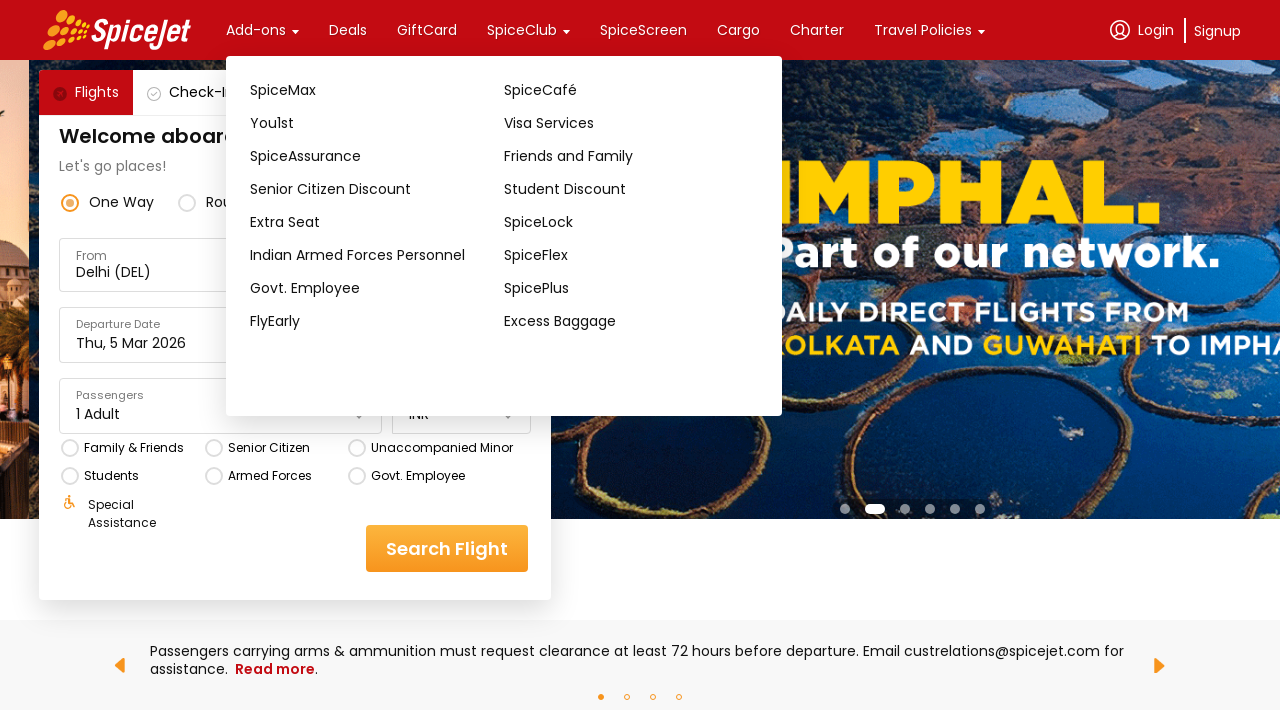

Verified add-on menu item is visible and accessible
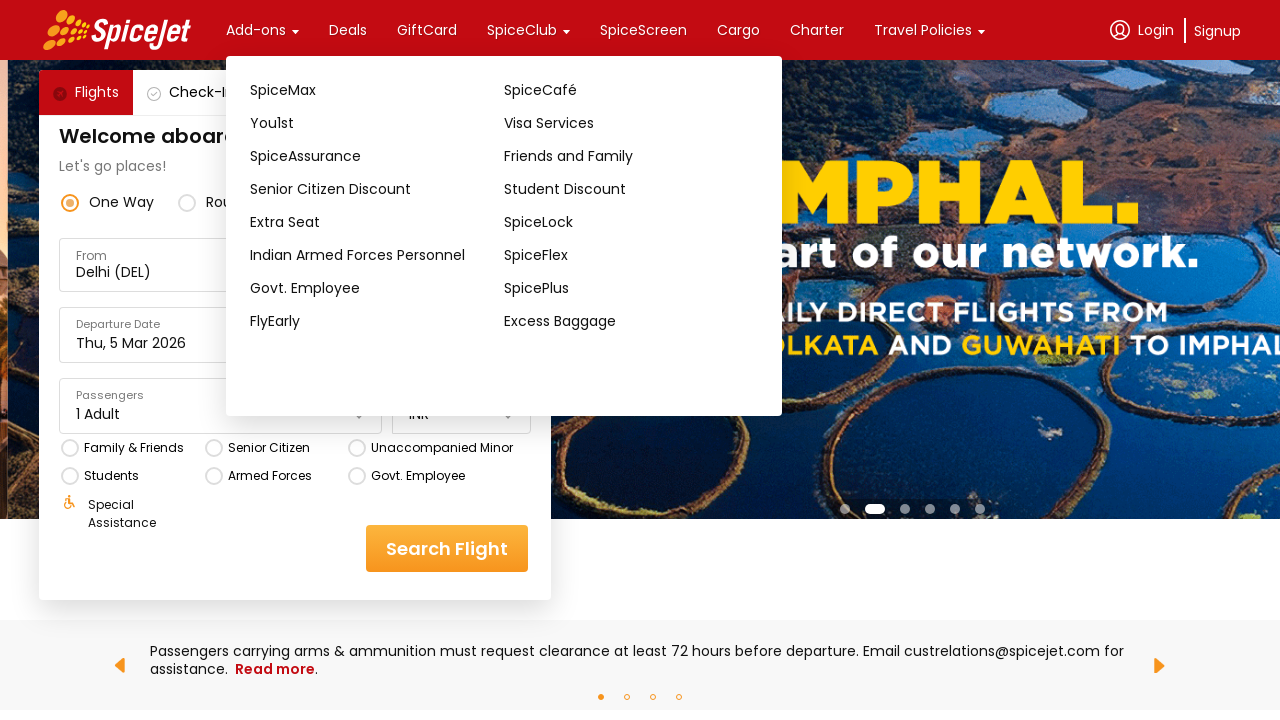

Verified add-on menu item is visible and accessible
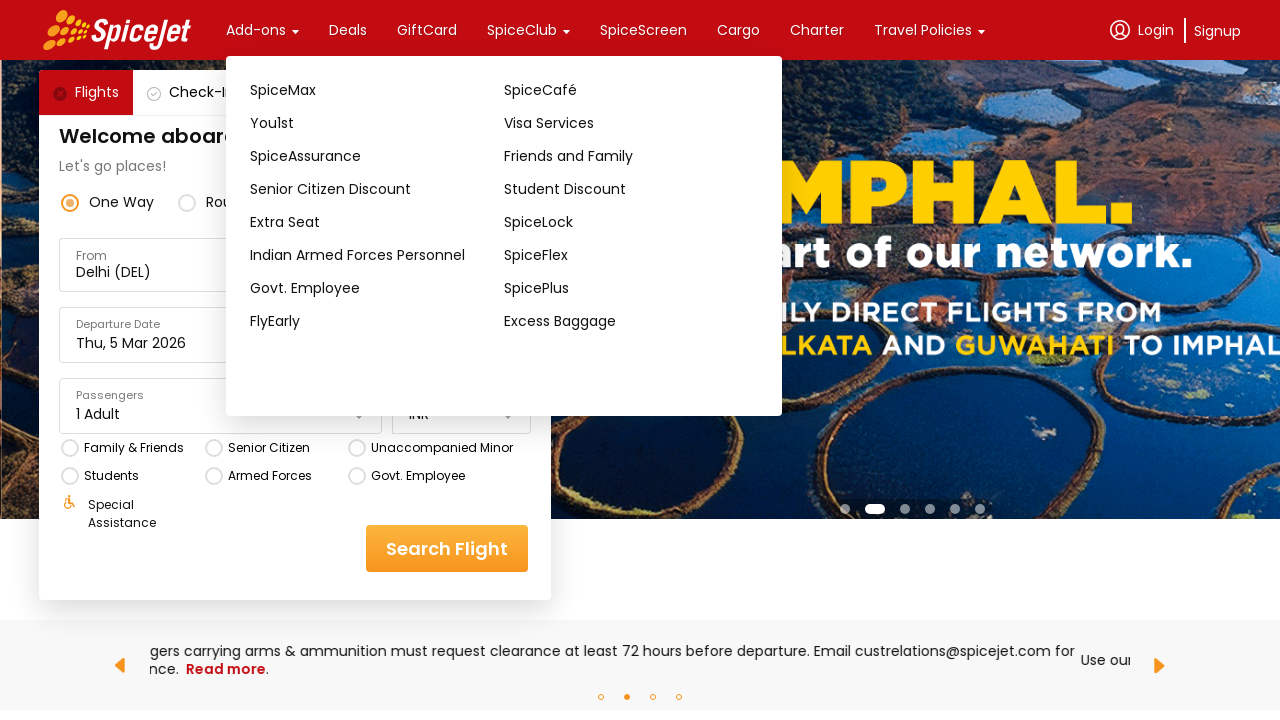

Verified add-on menu item is visible and accessible
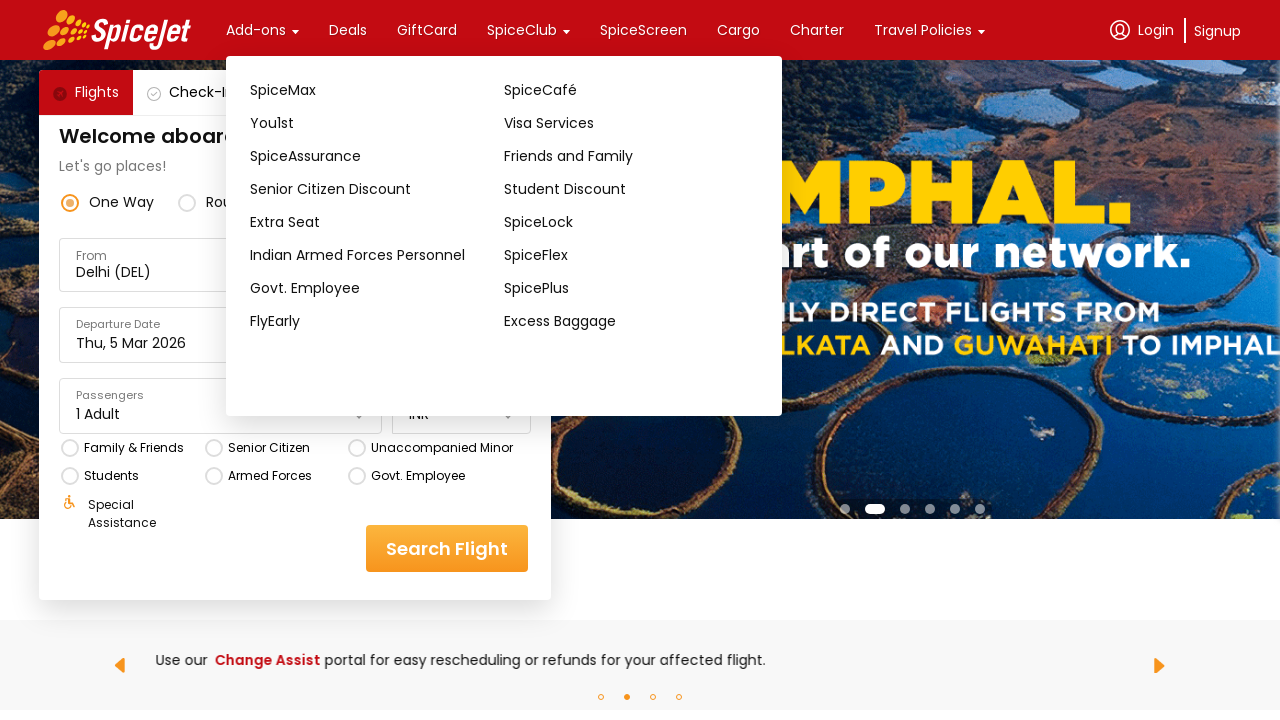

Verified add-on menu item is visible and accessible
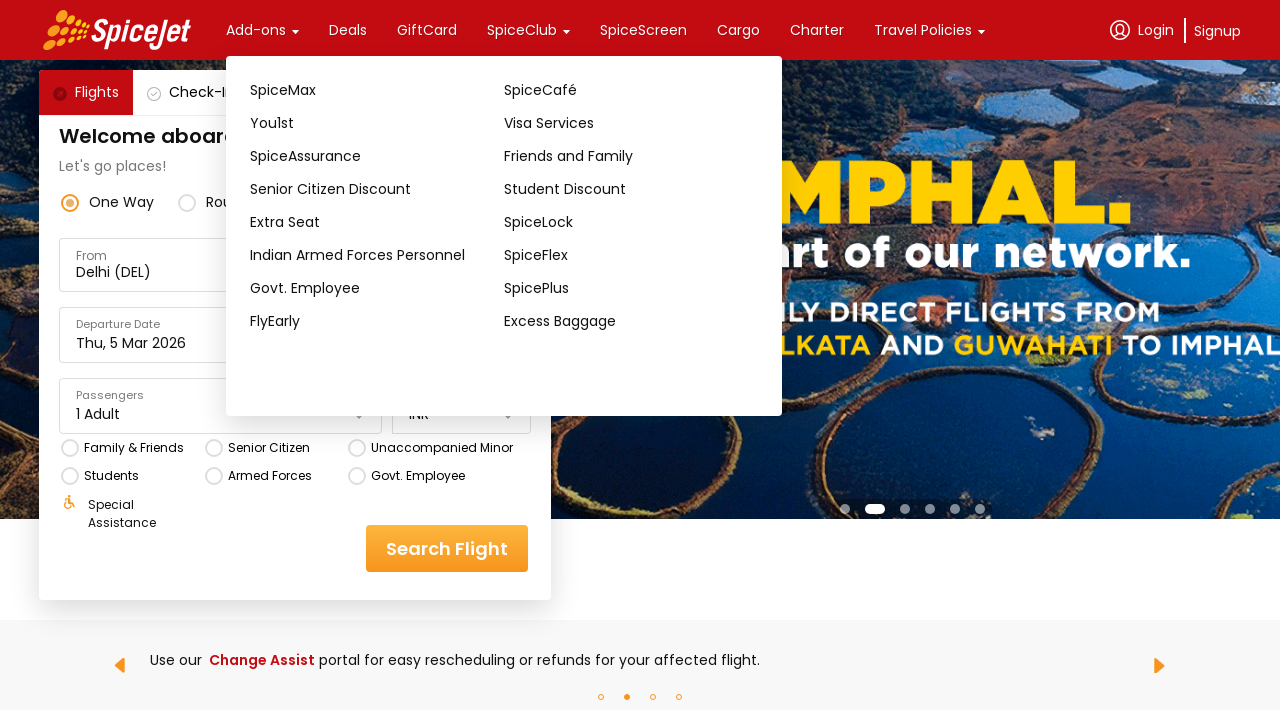

Verified add-on menu item is visible and accessible
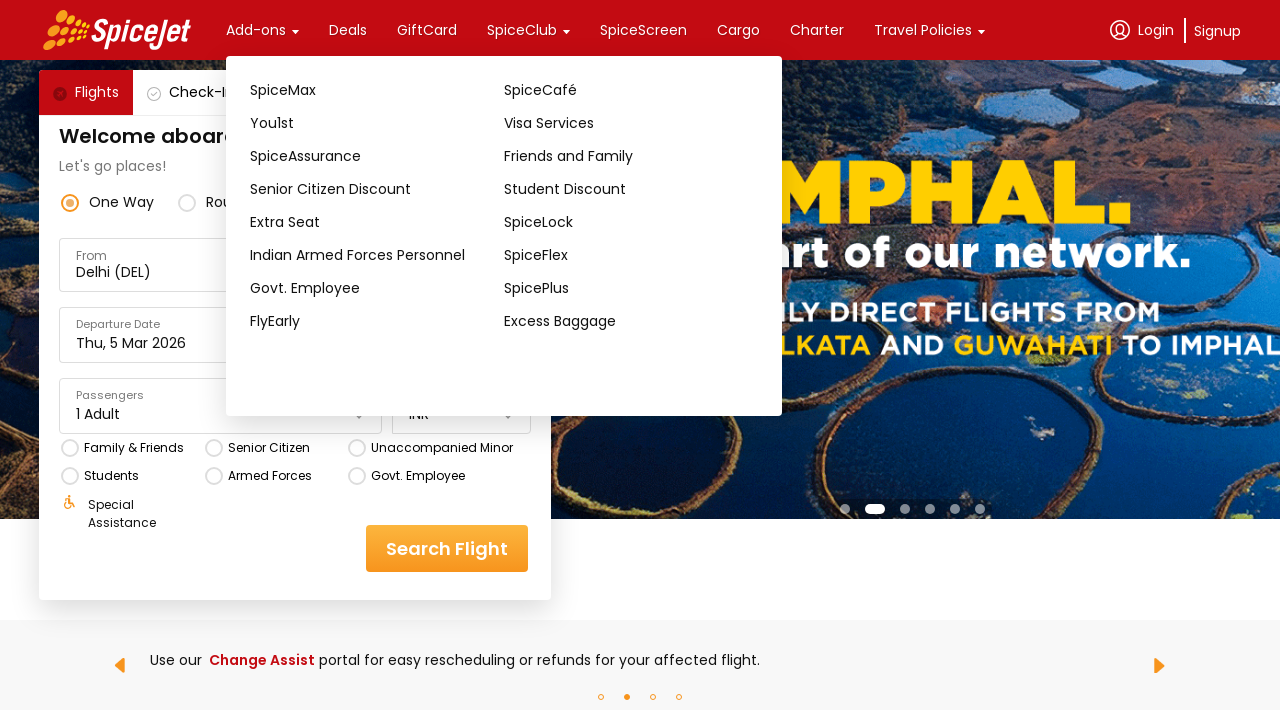

Verified add-on menu item is visible and accessible
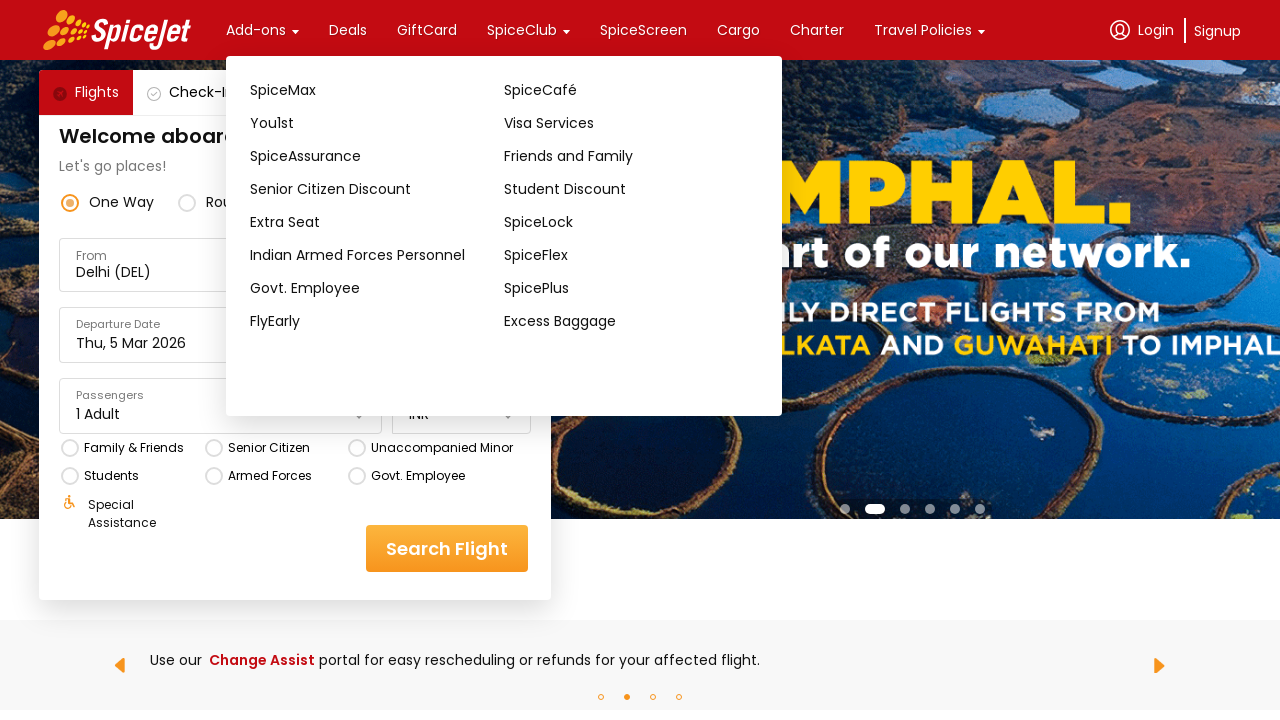

Verified add-on menu item is visible and accessible
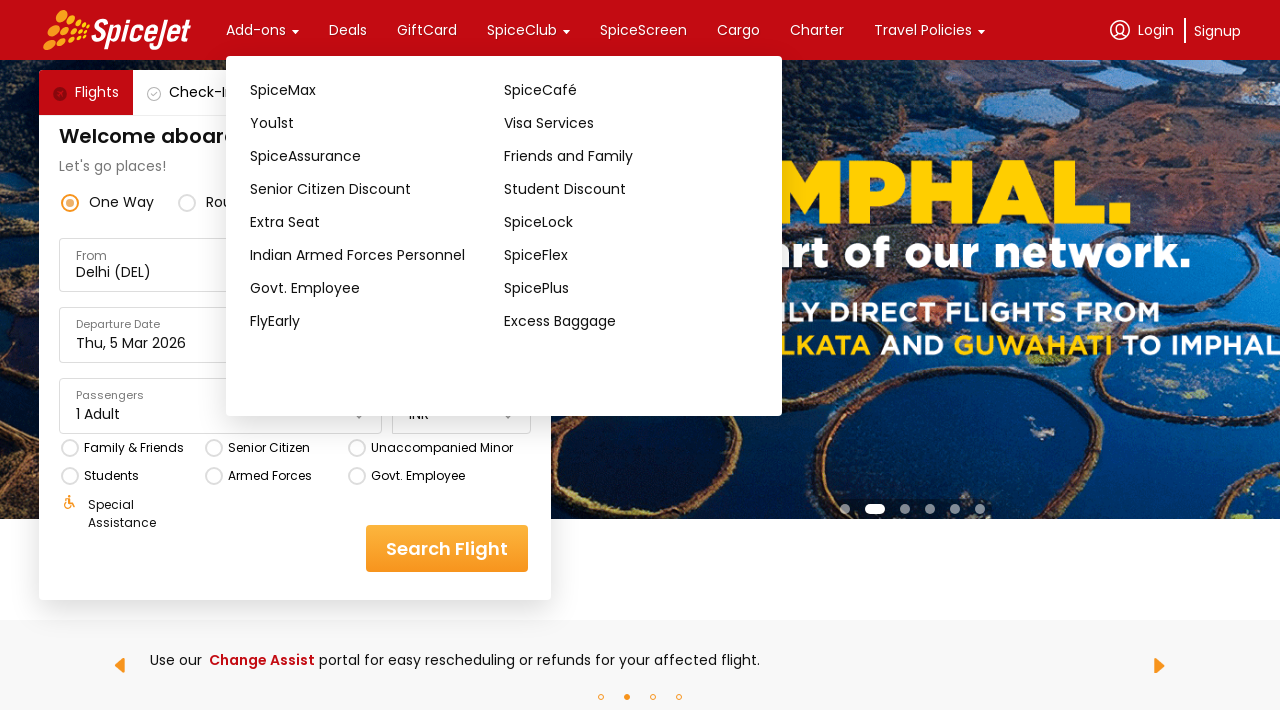

Verified add-on menu item is visible and accessible
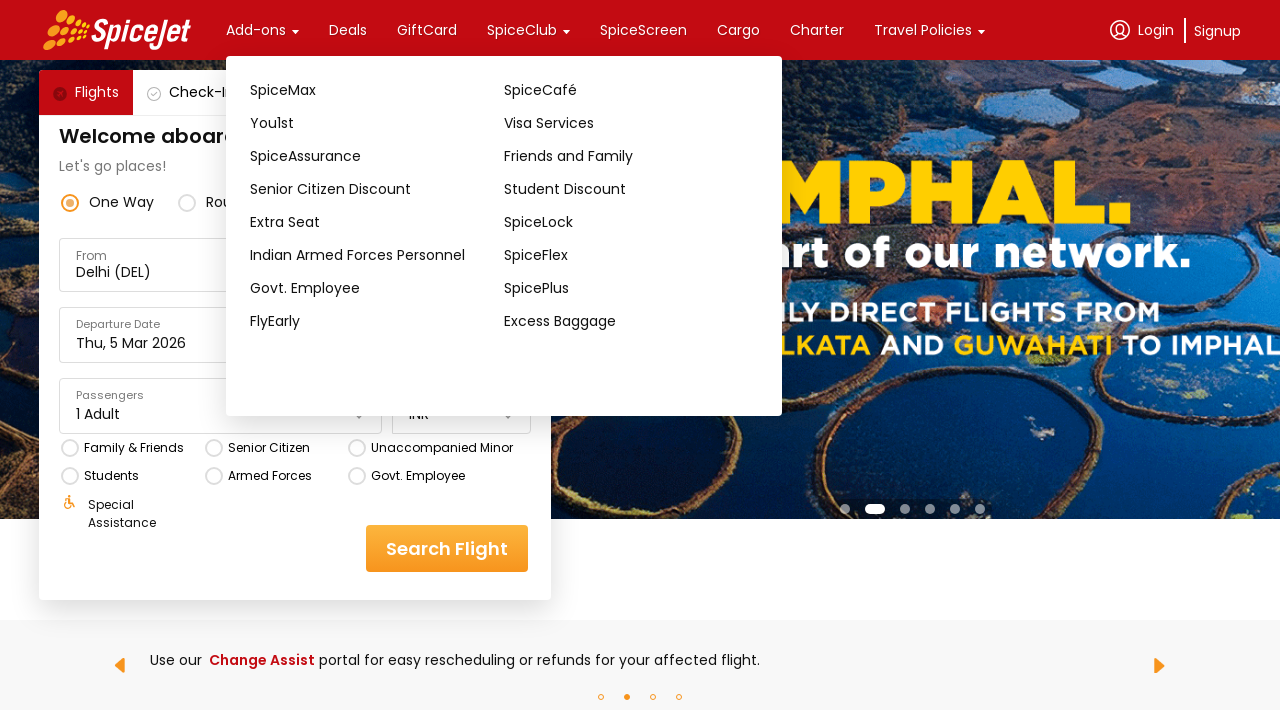

Verified add-on menu item is visible and accessible
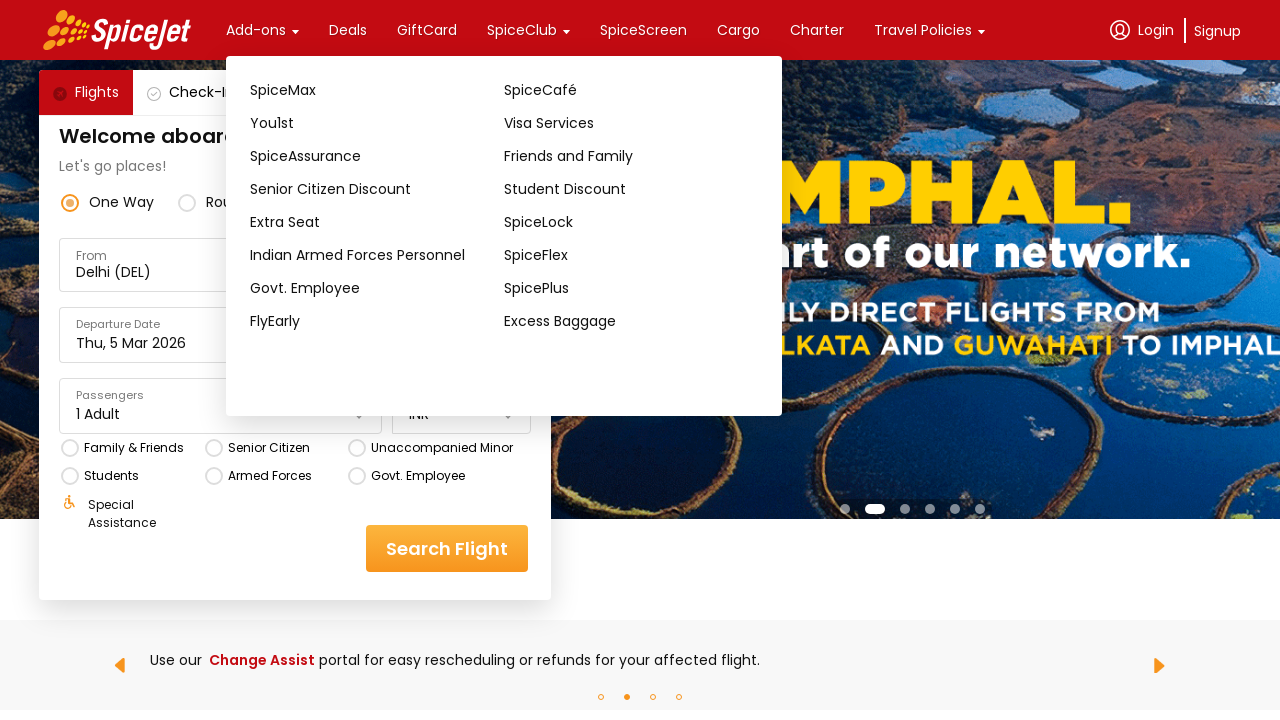

Verified add-on menu item is visible and accessible
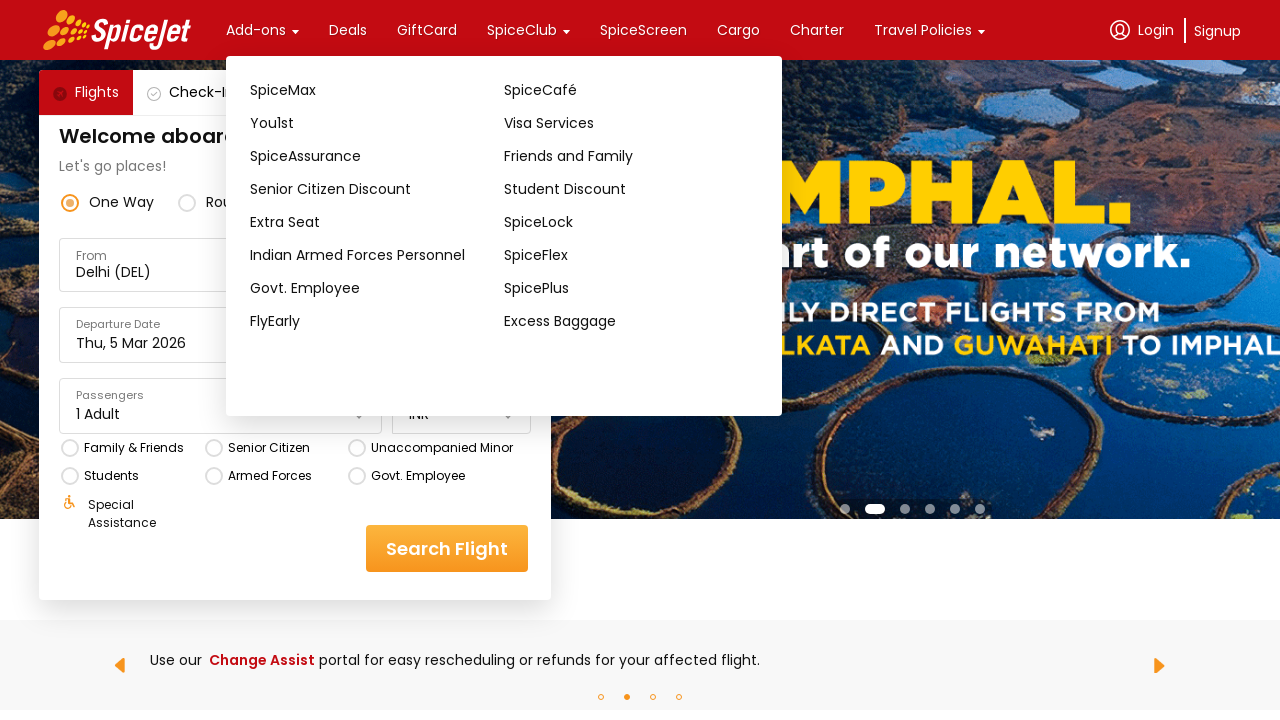

Verified add-on menu item is visible and accessible
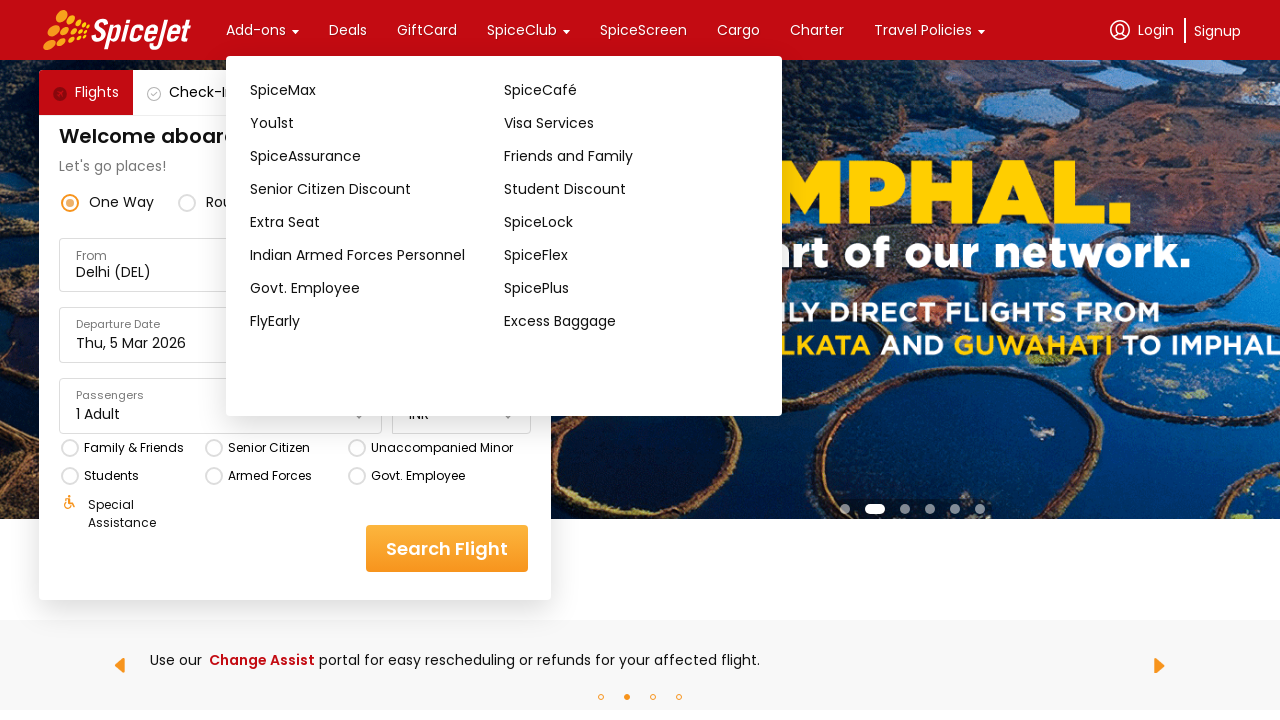

Verified add-on menu item is visible and accessible
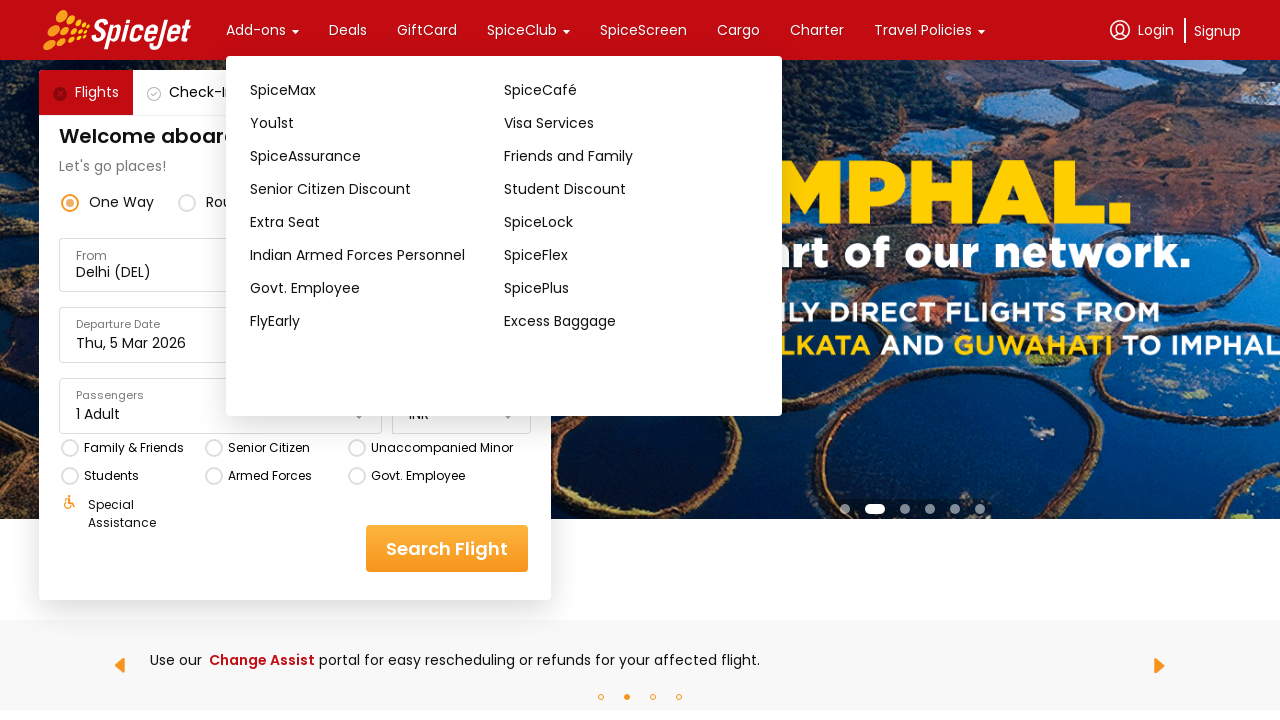

Verified add-on menu item is visible and accessible
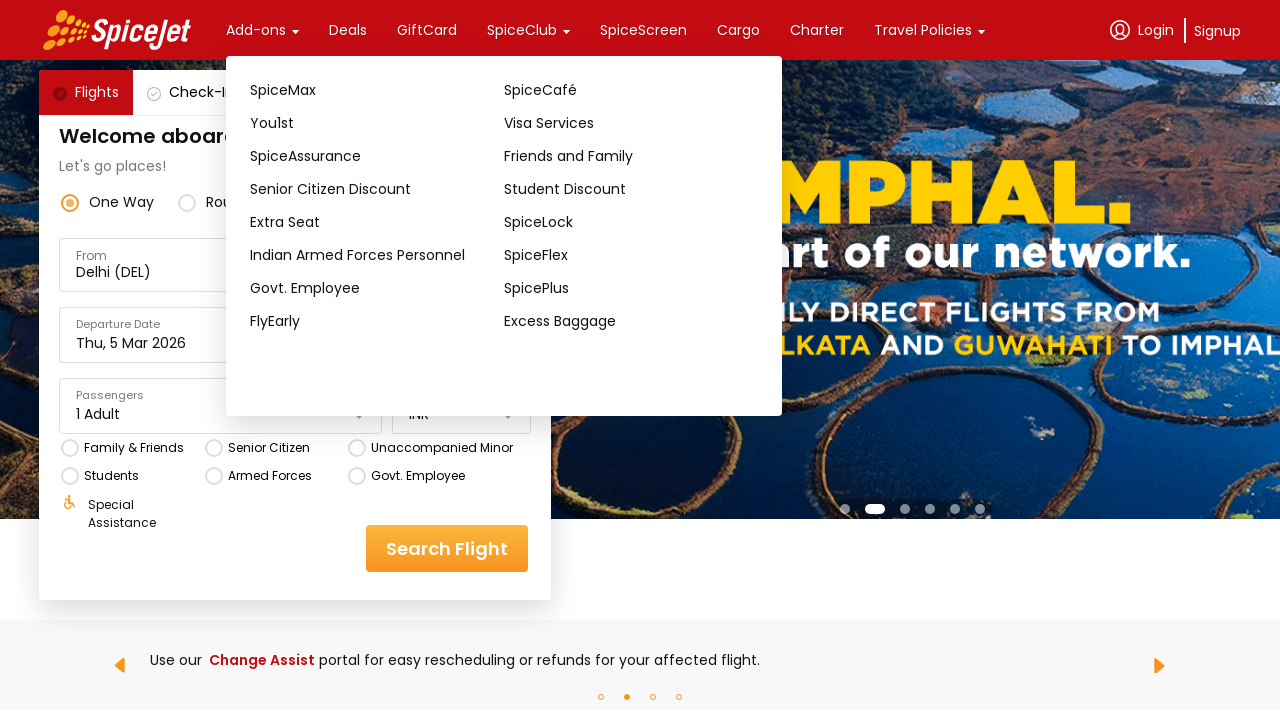

Verified add-on menu item is visible and accessible
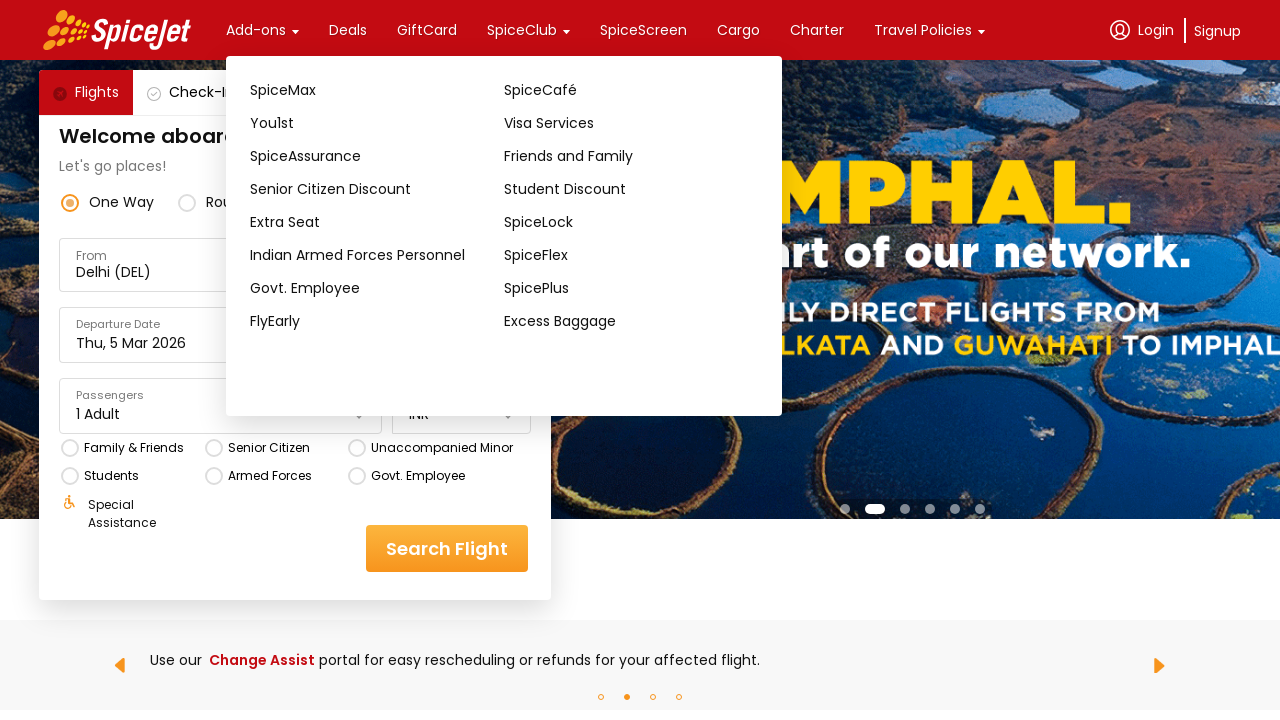

Verified add-on menu item is visible and accessible
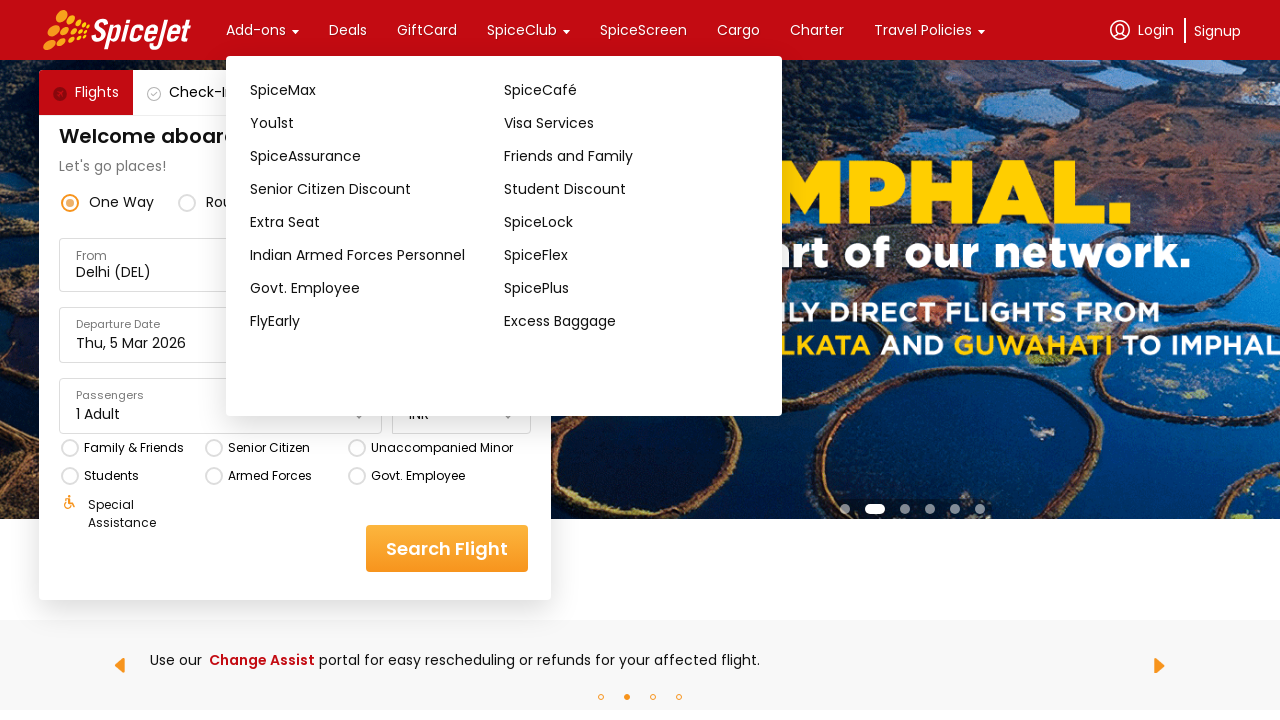

Verified add-on menu item is visible and accessible
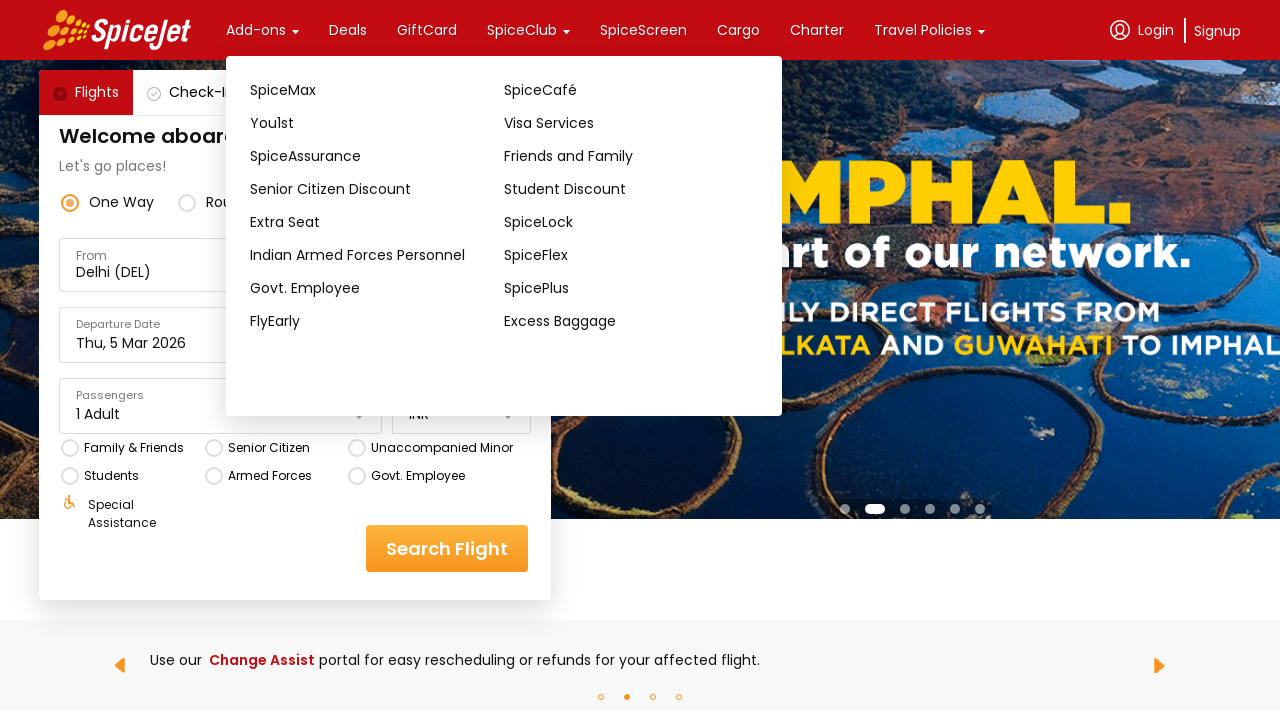

Verified add-on menu item is visible and accessible
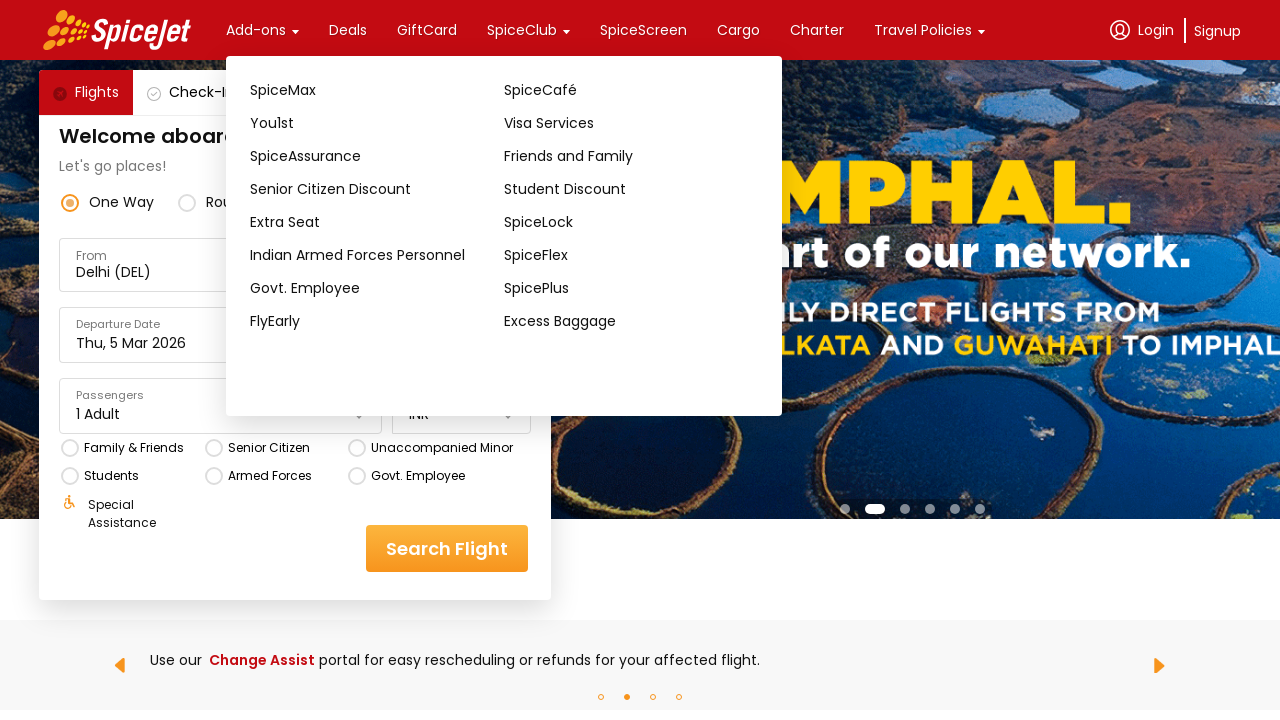

Verified add-on menu item is visible and accessible
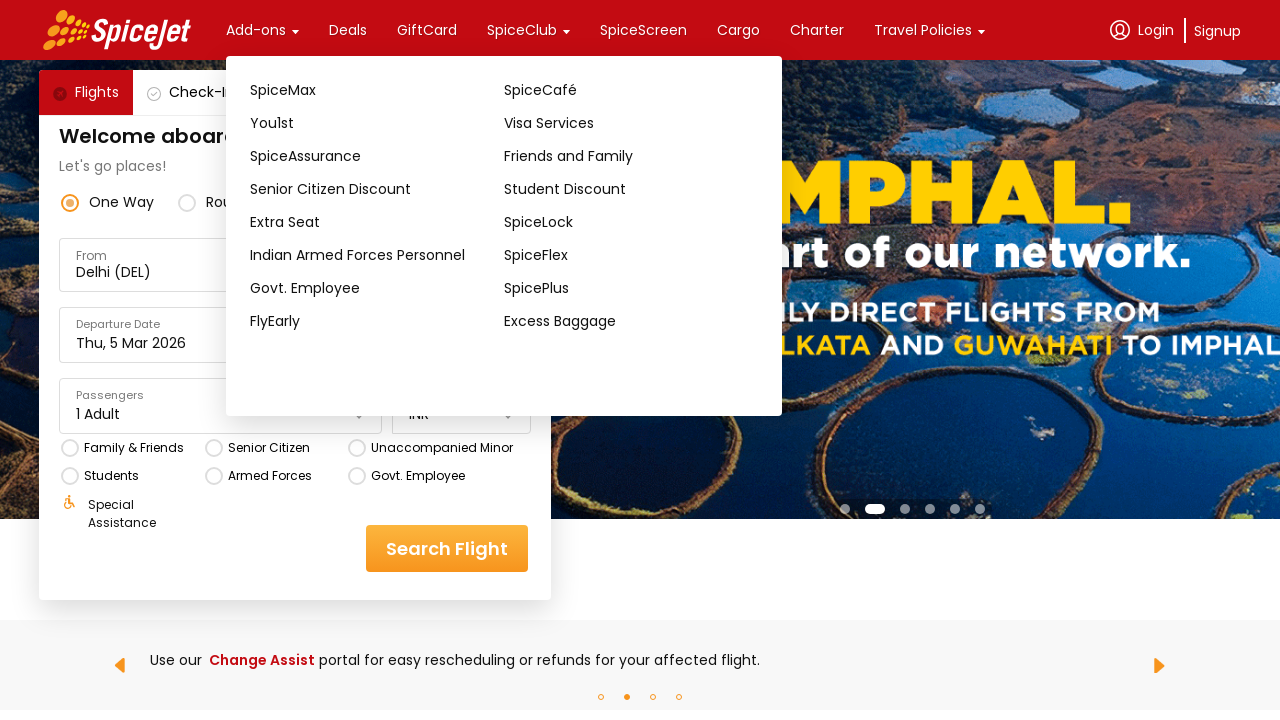

Verified add-on menu item is visible and accessible
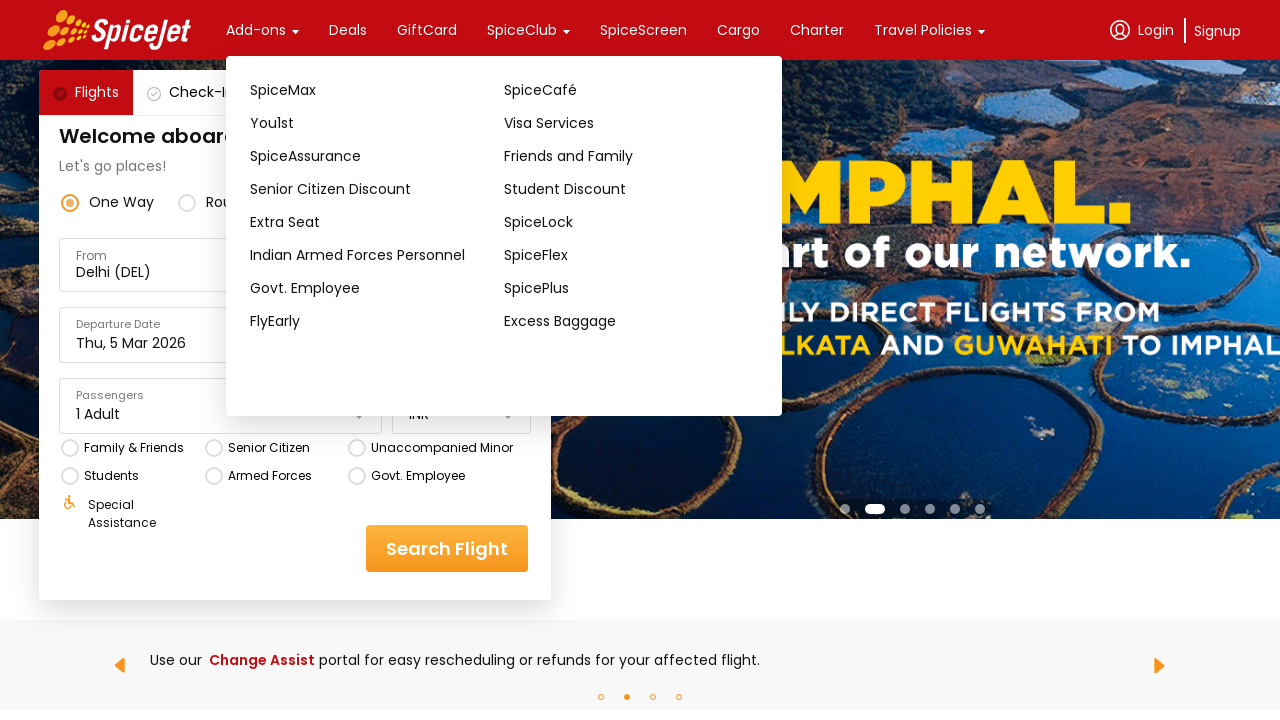

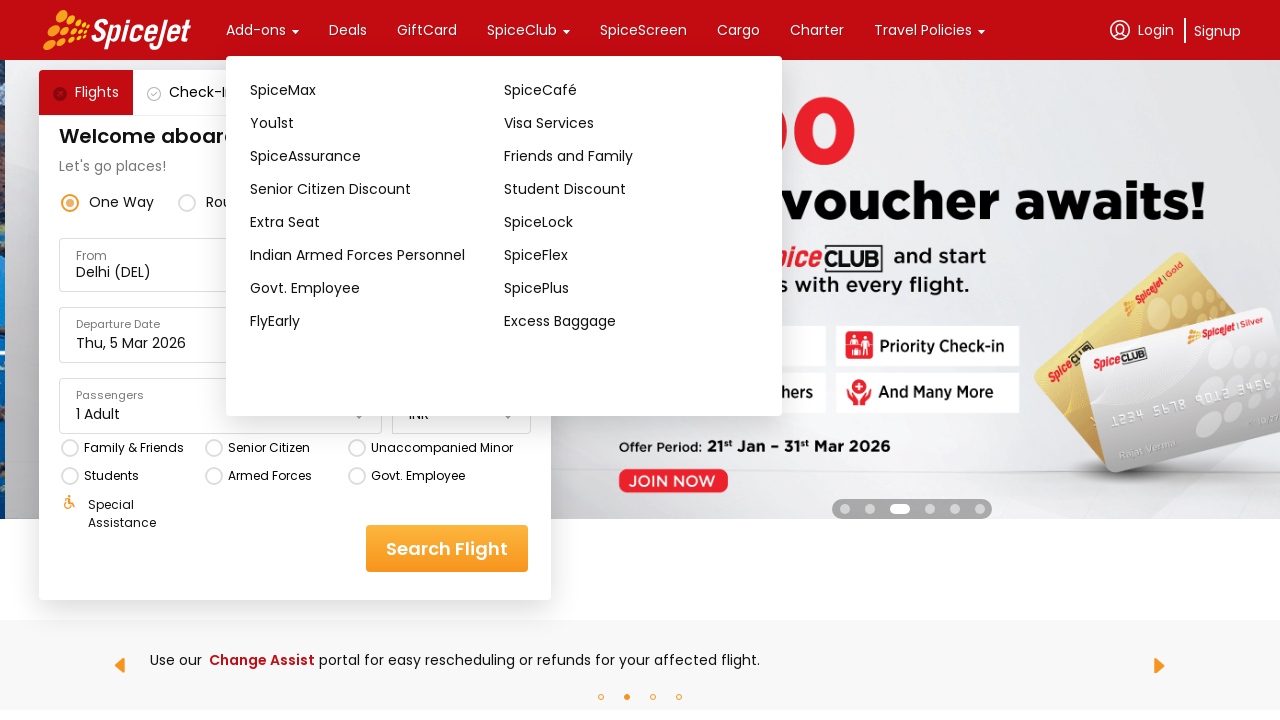